Navigates to the Eclipse website homepage and verifies the page loads by checking the title is accessible

Starting URL: https://www.eclipse.org/

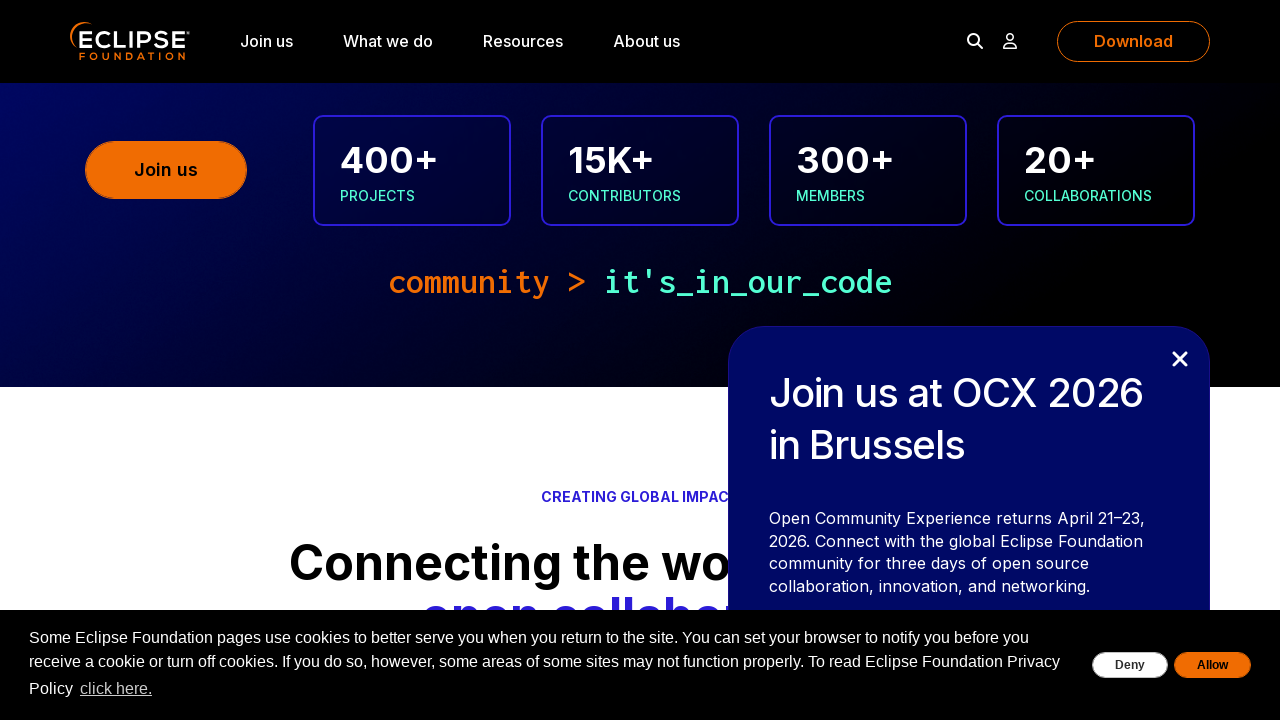

Waited for page to reach domcontentloaded state
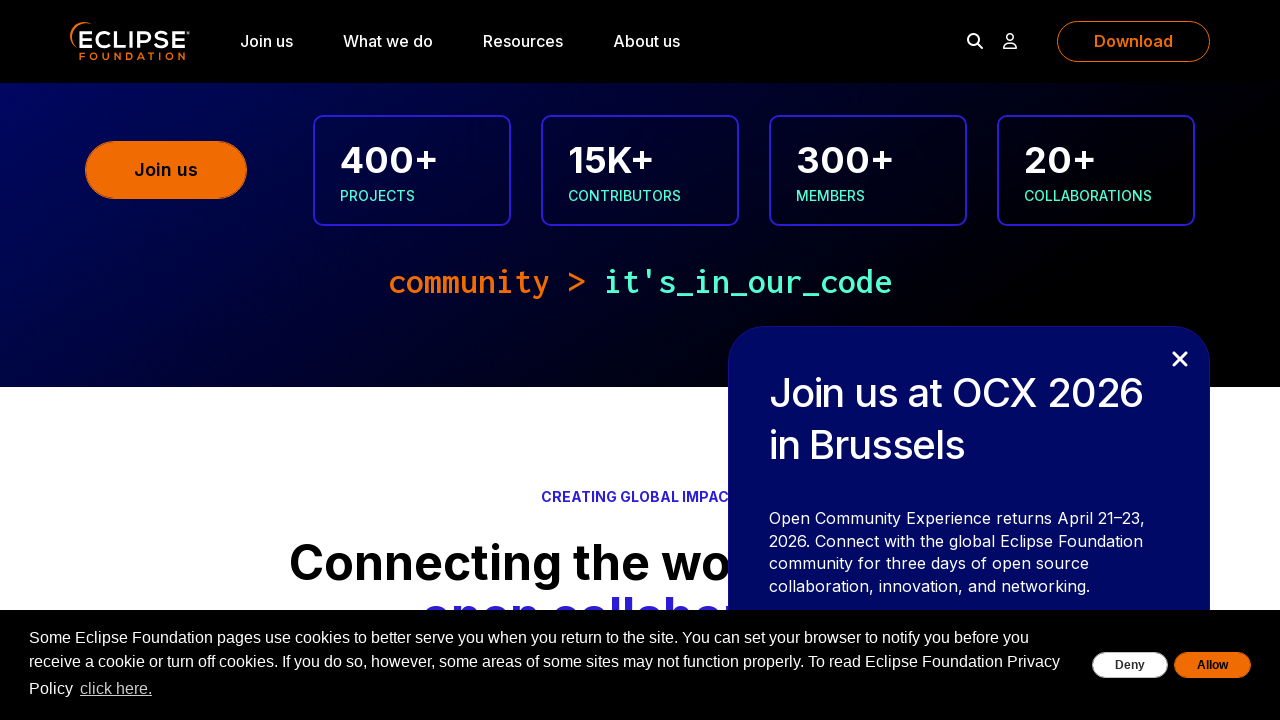

Verified page title is not None - Eclipse homepage loaded successfully
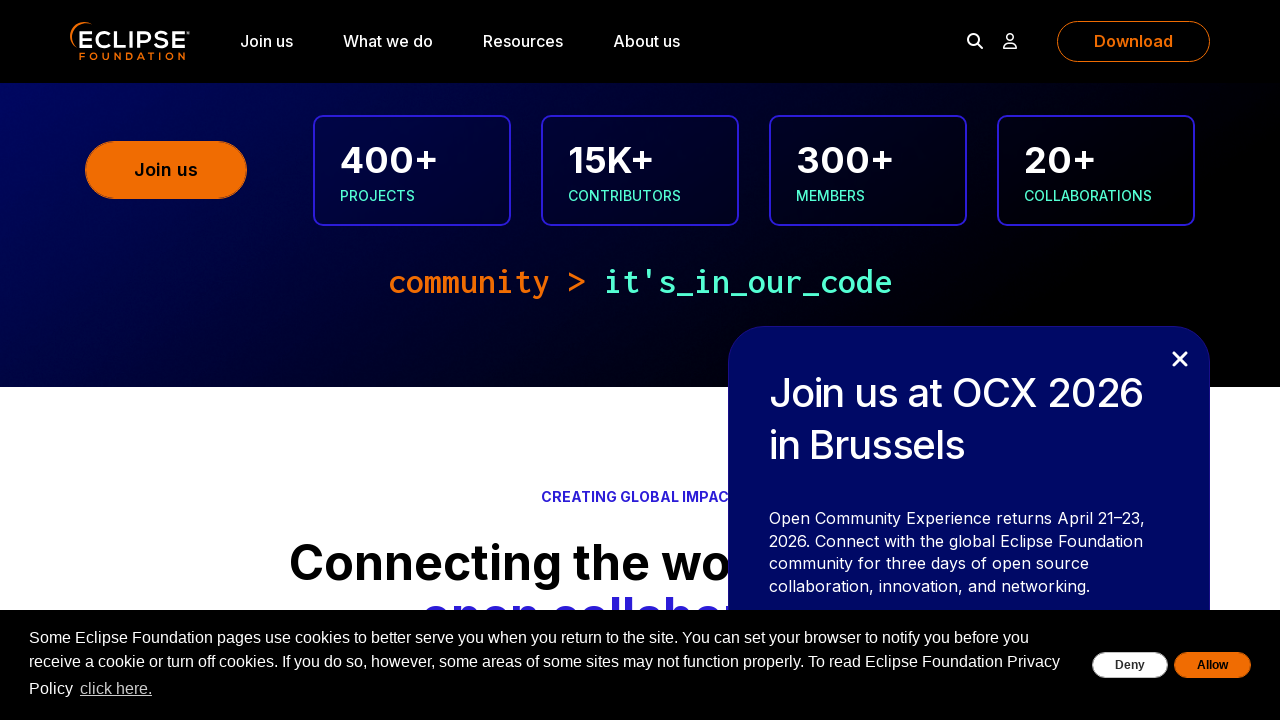

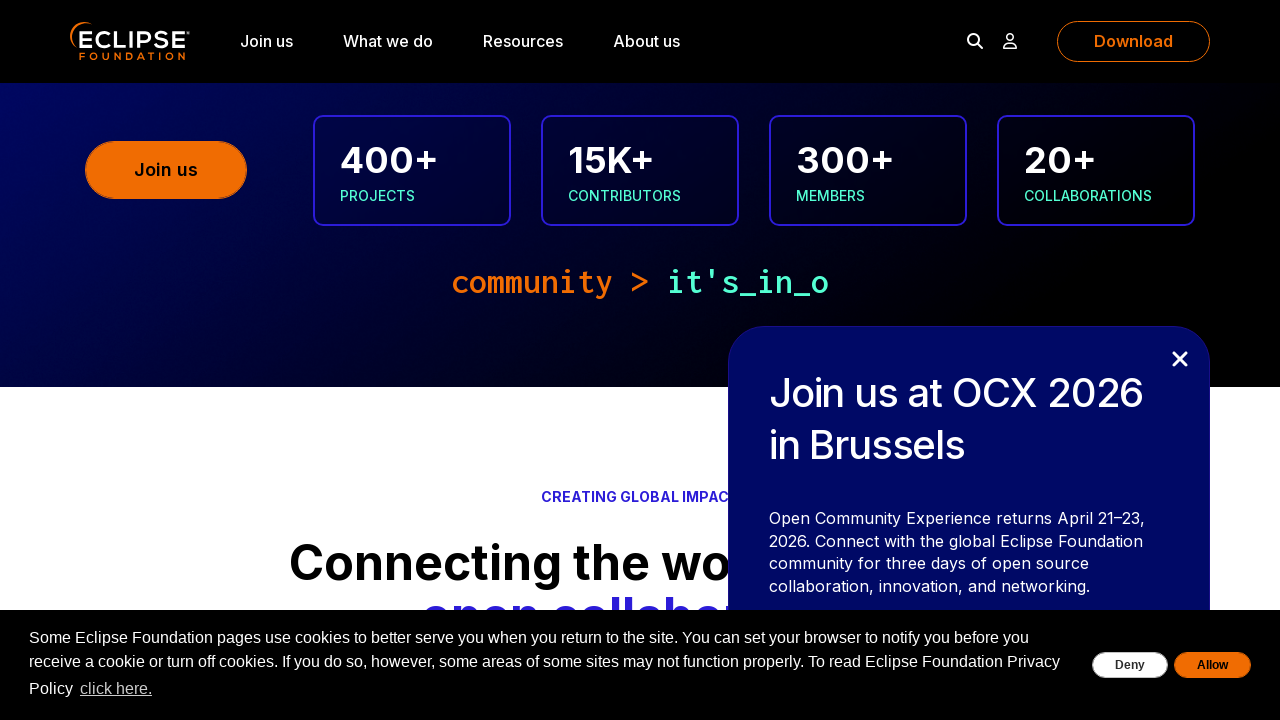